Navigates to a practice automation form and fills in the first name field with test data

Starting URL: https://demoqa.com/automation-practice-form

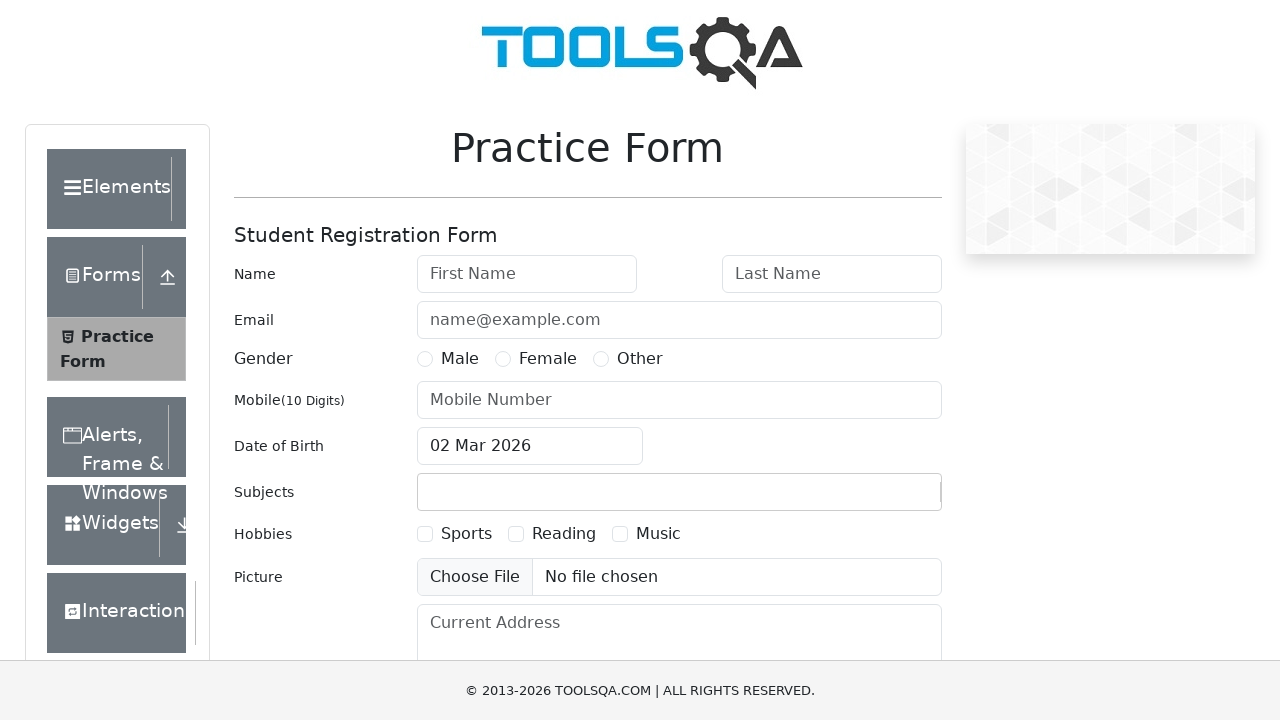

Waited for first name field to load on practice automation form
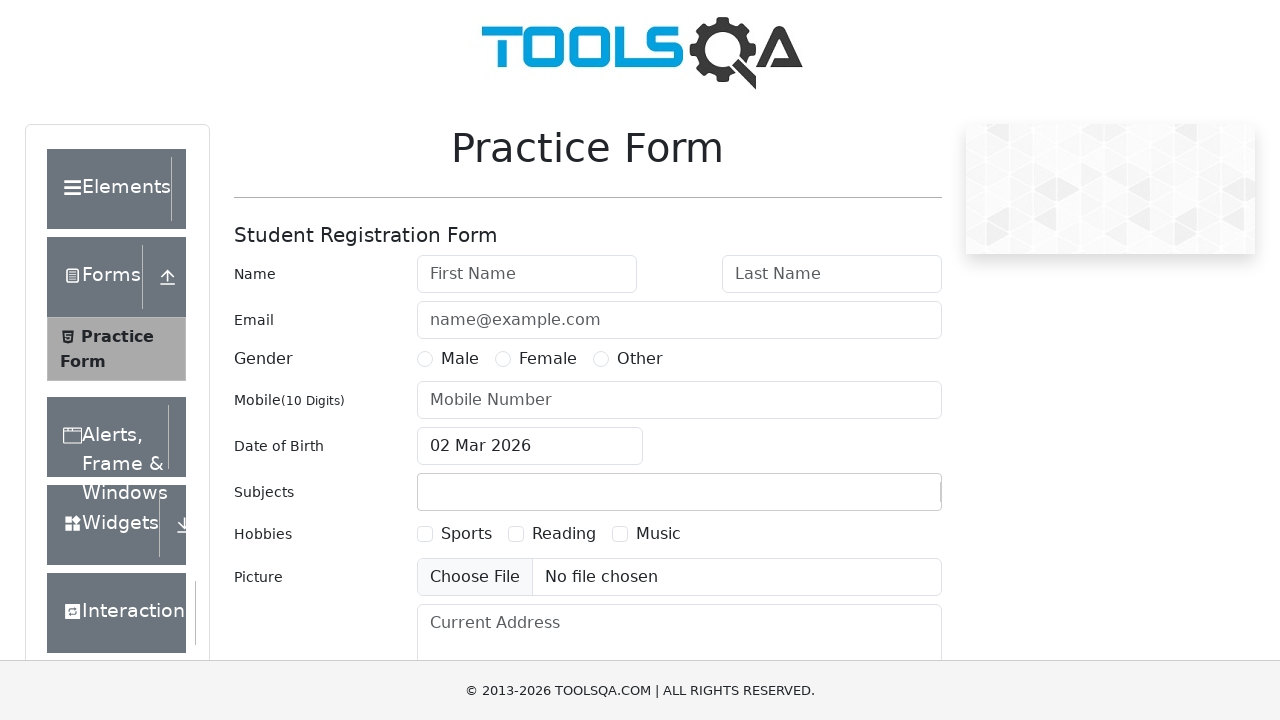

Filled first name field with 'Andy' on #firstName
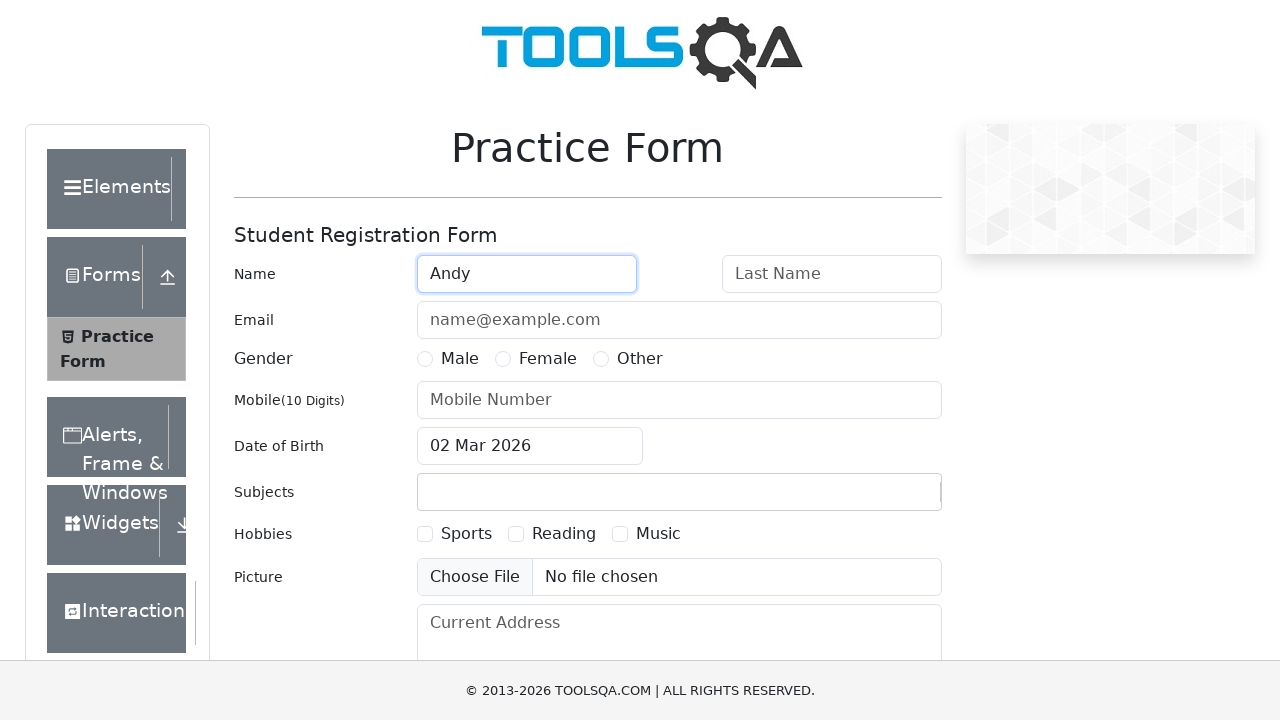

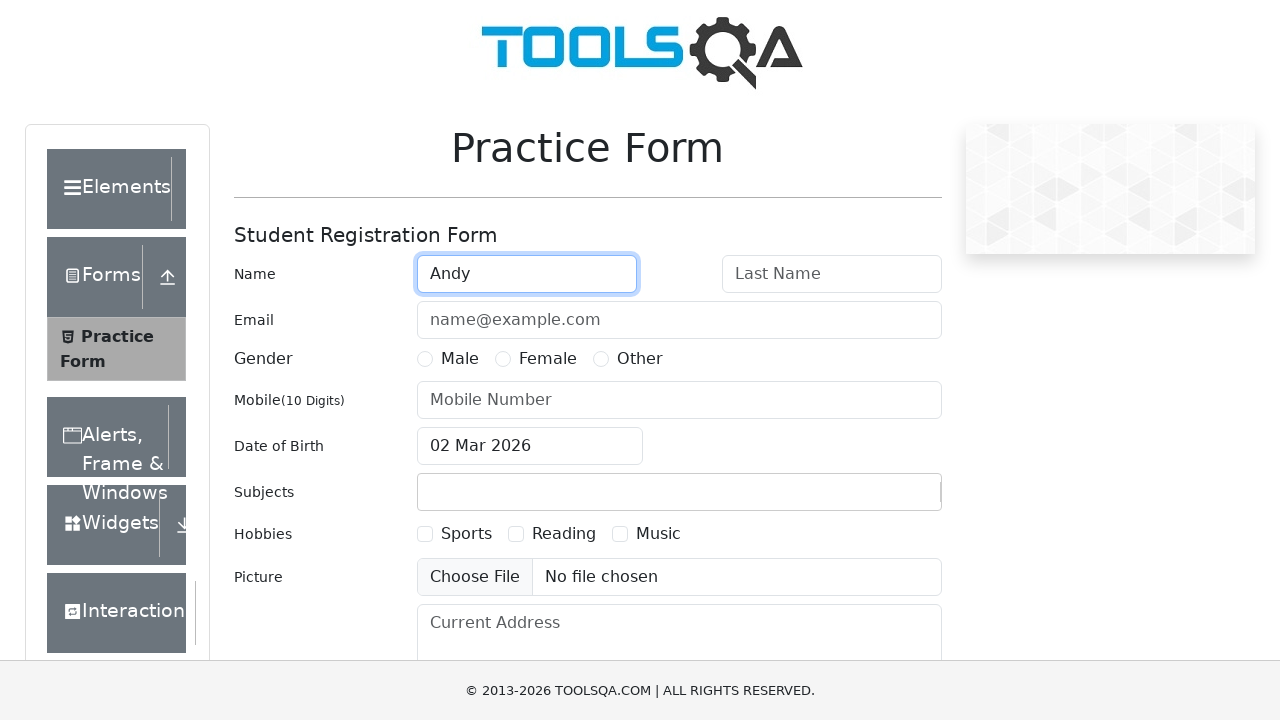